Tests registration form validation by attempting to submit with a missing required field (last name)

Starting URL: https://parabank.parasoft.com/parabank/register.htm

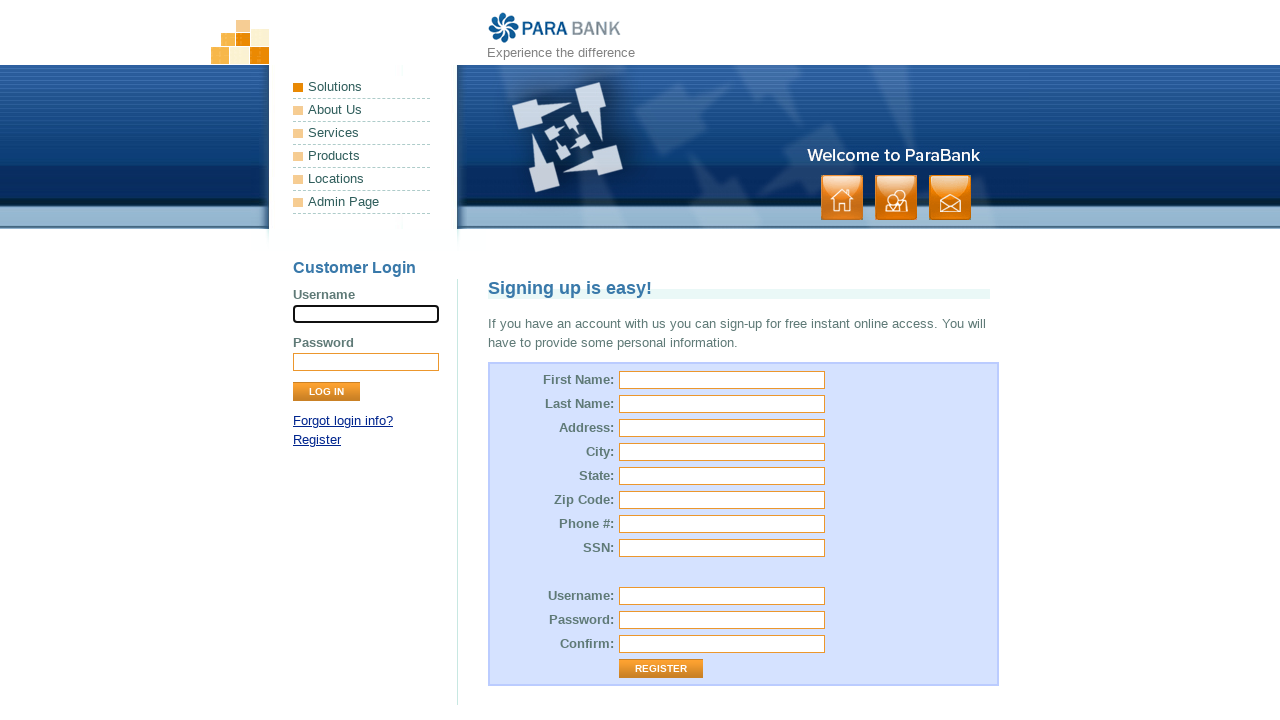

Filled first name field with 'Jane' on input[name='customer.firstName']
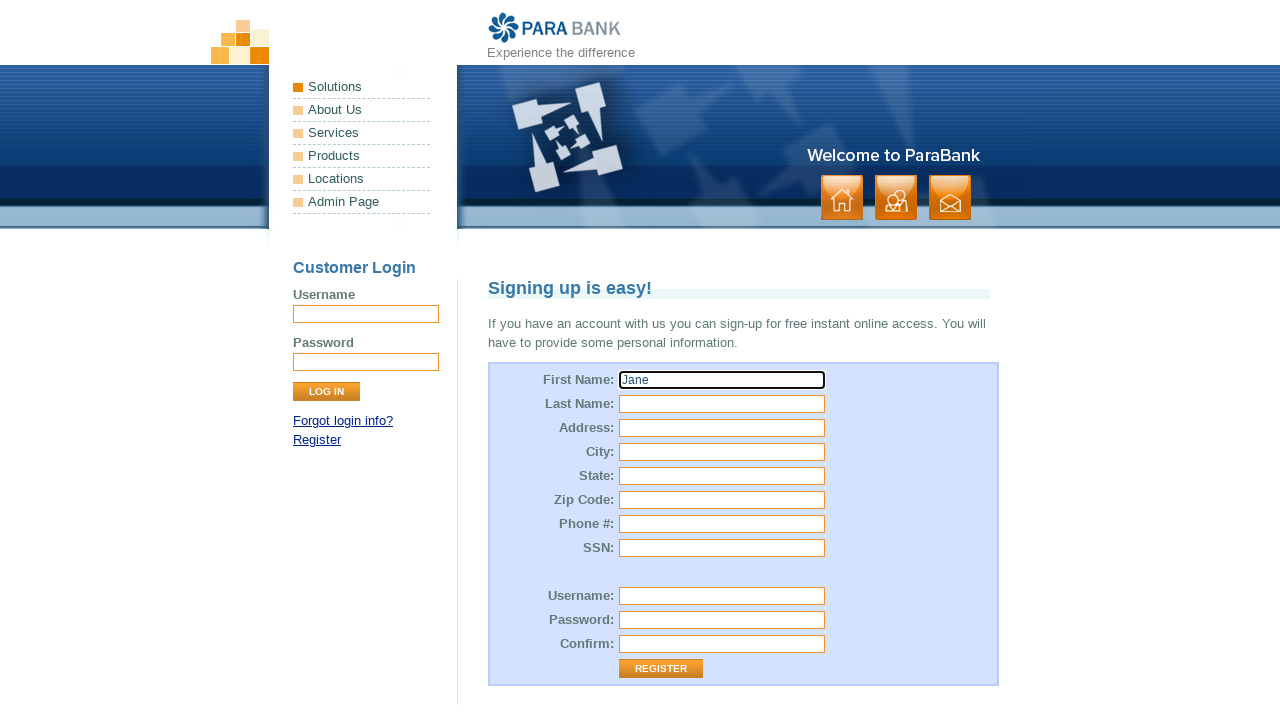

Filled street address field with '456 Oak Avenue' on input[name='customer.address.street']
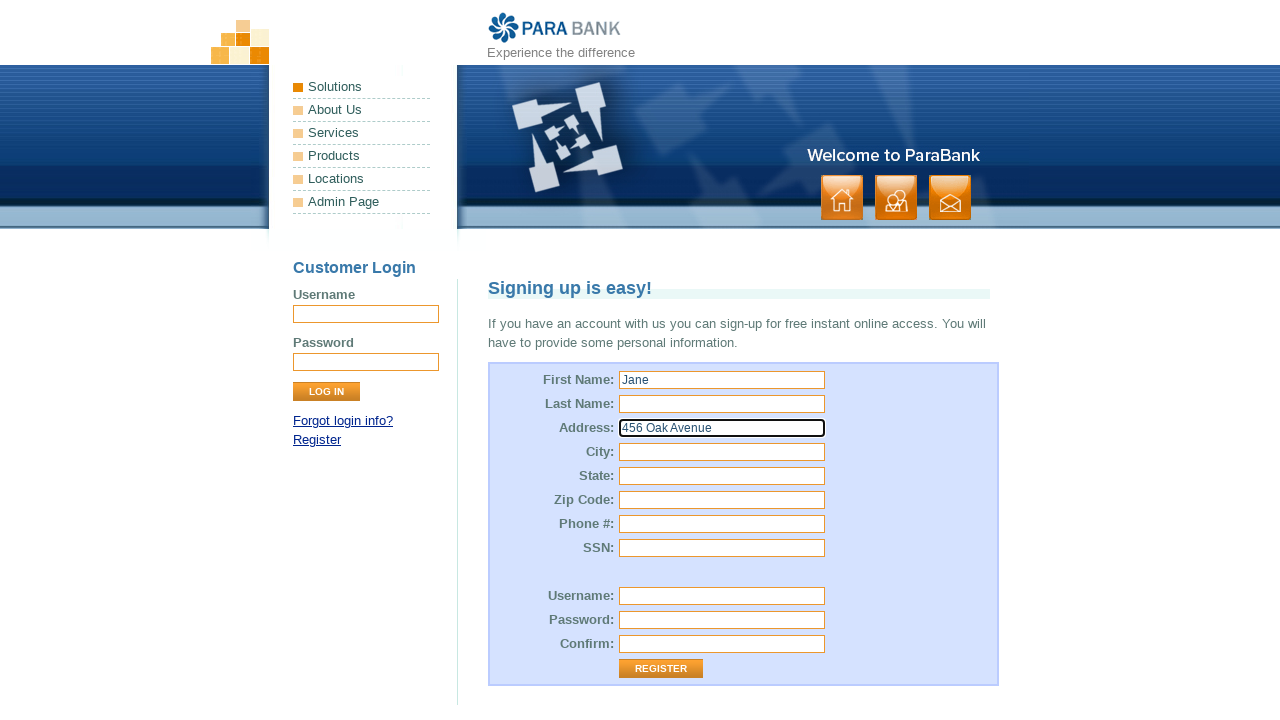

Filled city field with 'Portland' on input[name='customer.address.city']
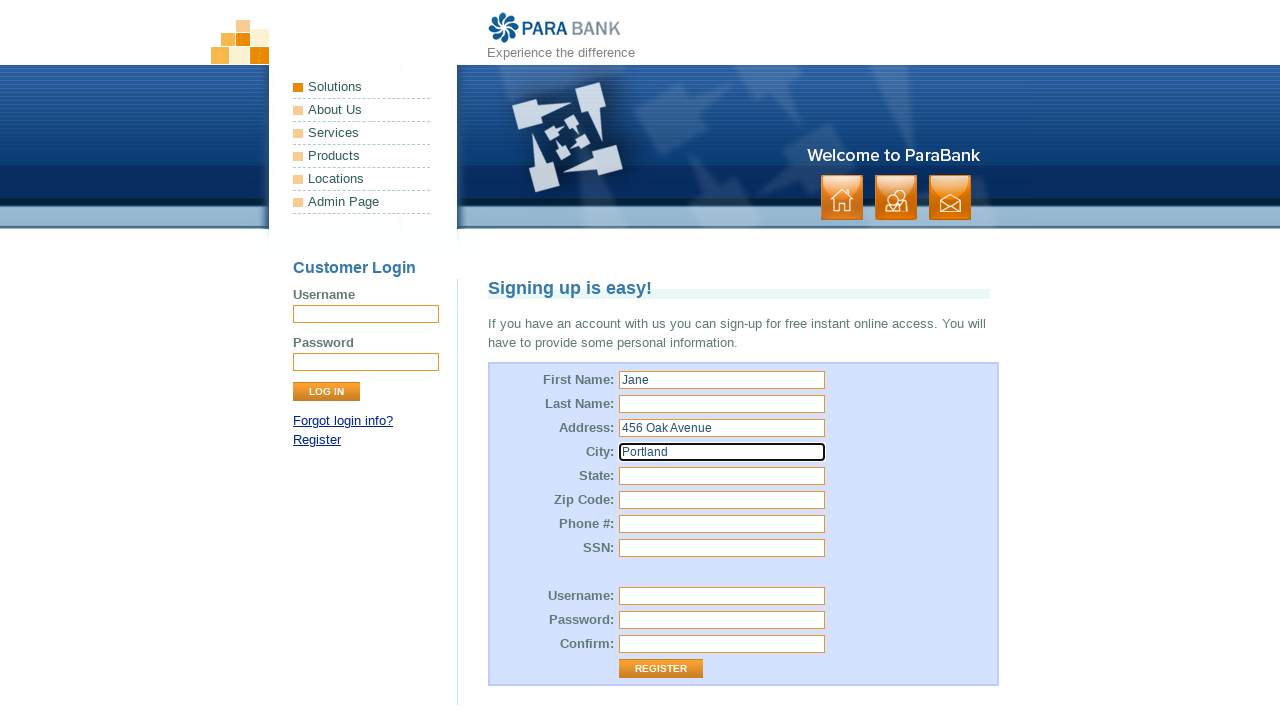

Filled state field with 'OR' on input[name='customer.address.state']
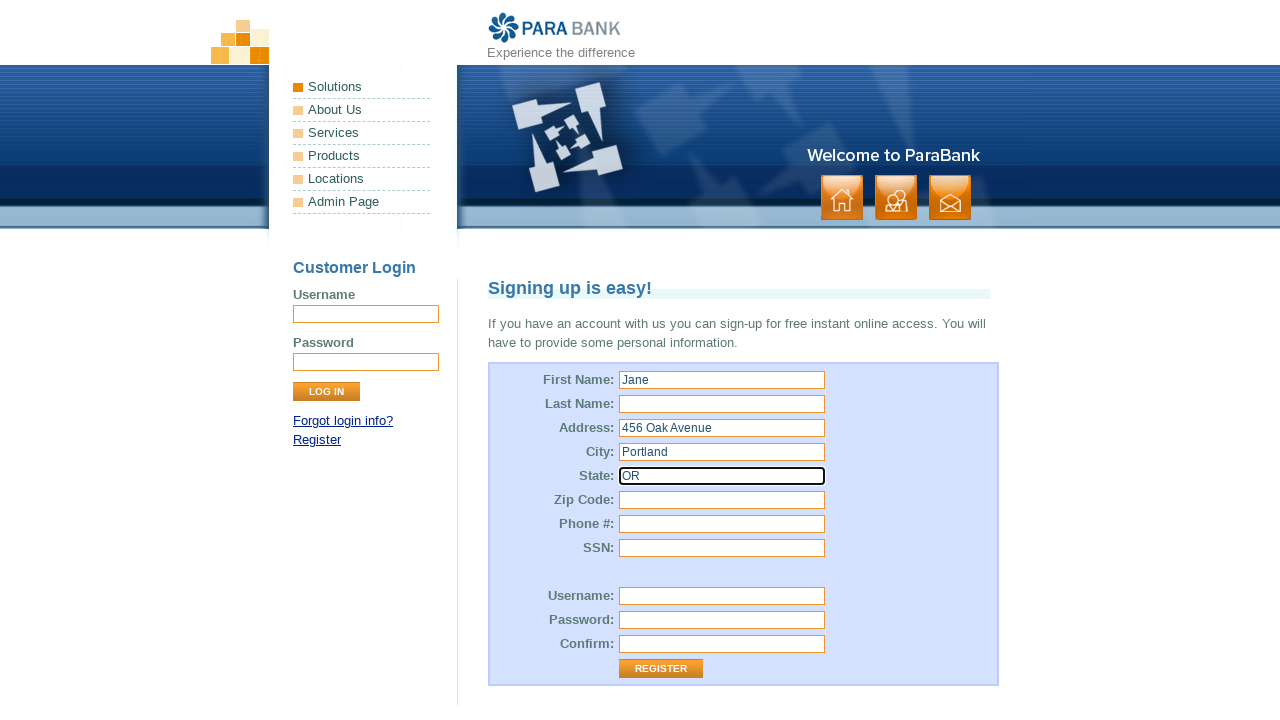

Filled zip code field with '97201' on input[name='customer.address.zipCode']
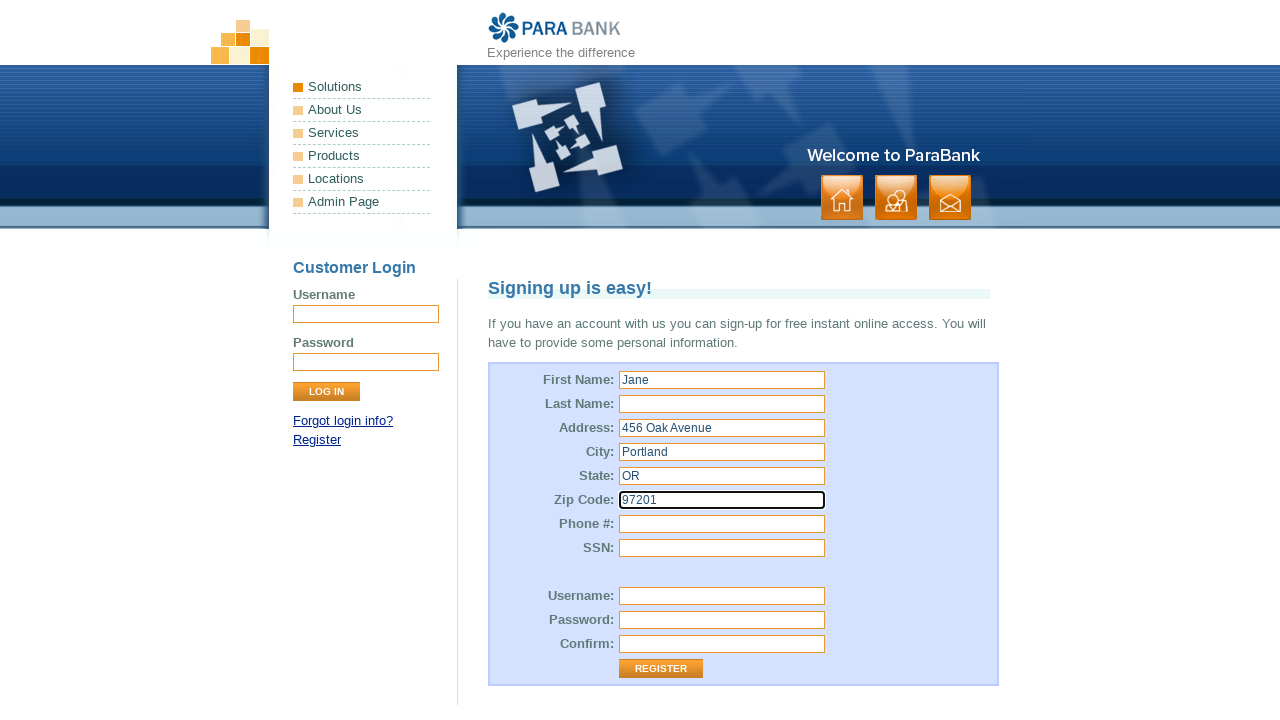

Filled SSN field with '987-65-4321' on input[name='customer.ssn']
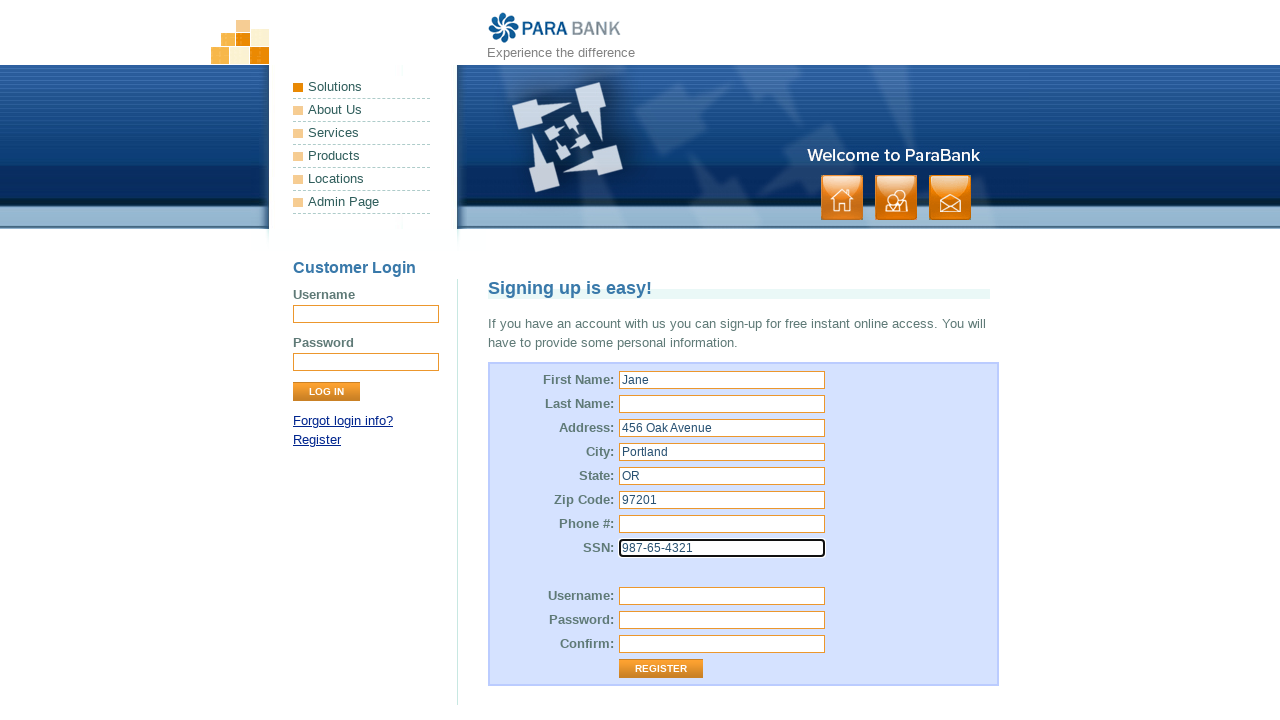

Filled username field with 'testuser392' on input[name='customer.username']
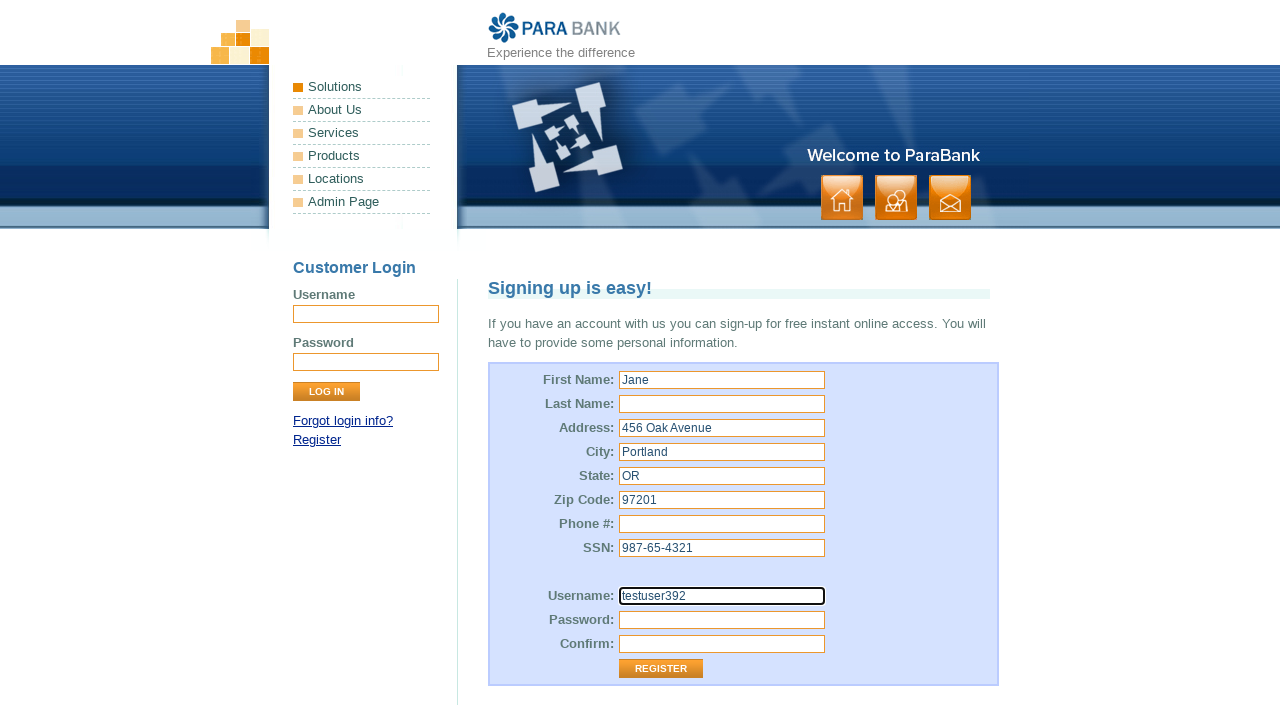

Filled password field with 'SecurePass456!' on input[name='customer.password']
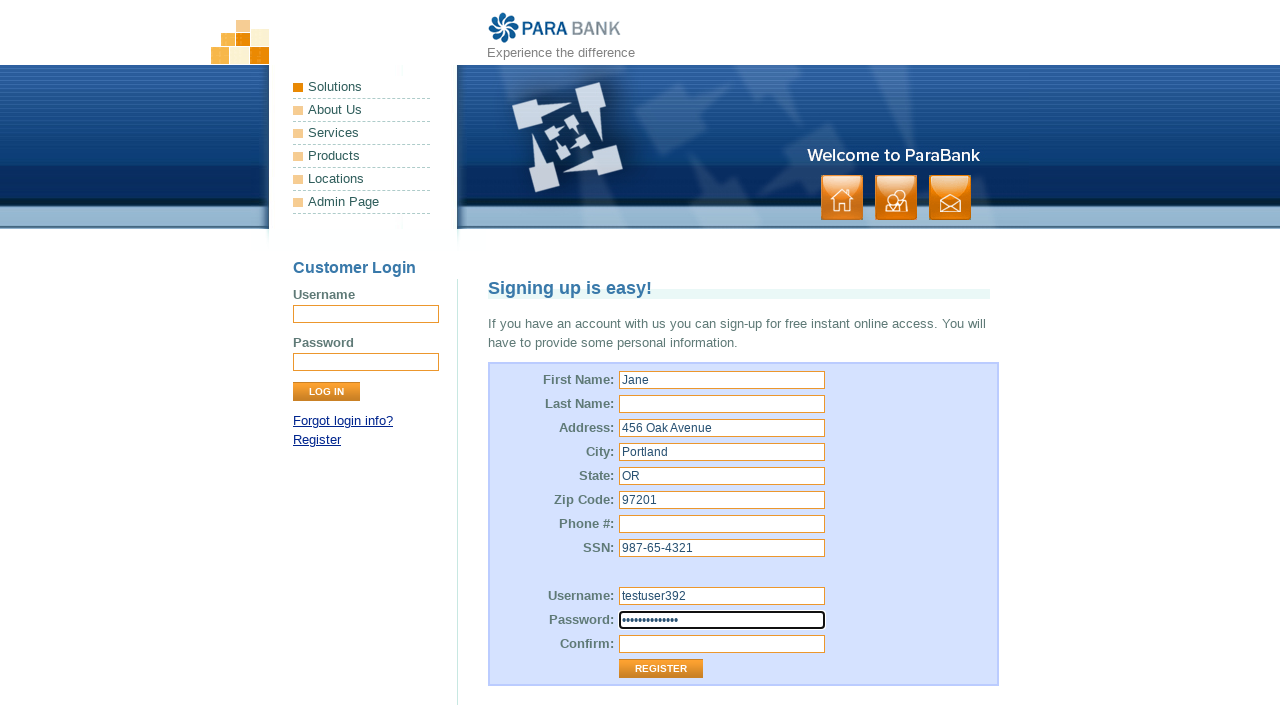

Filled repeated password field with 'SecurePass456!' on input[name='repeatedPassword']
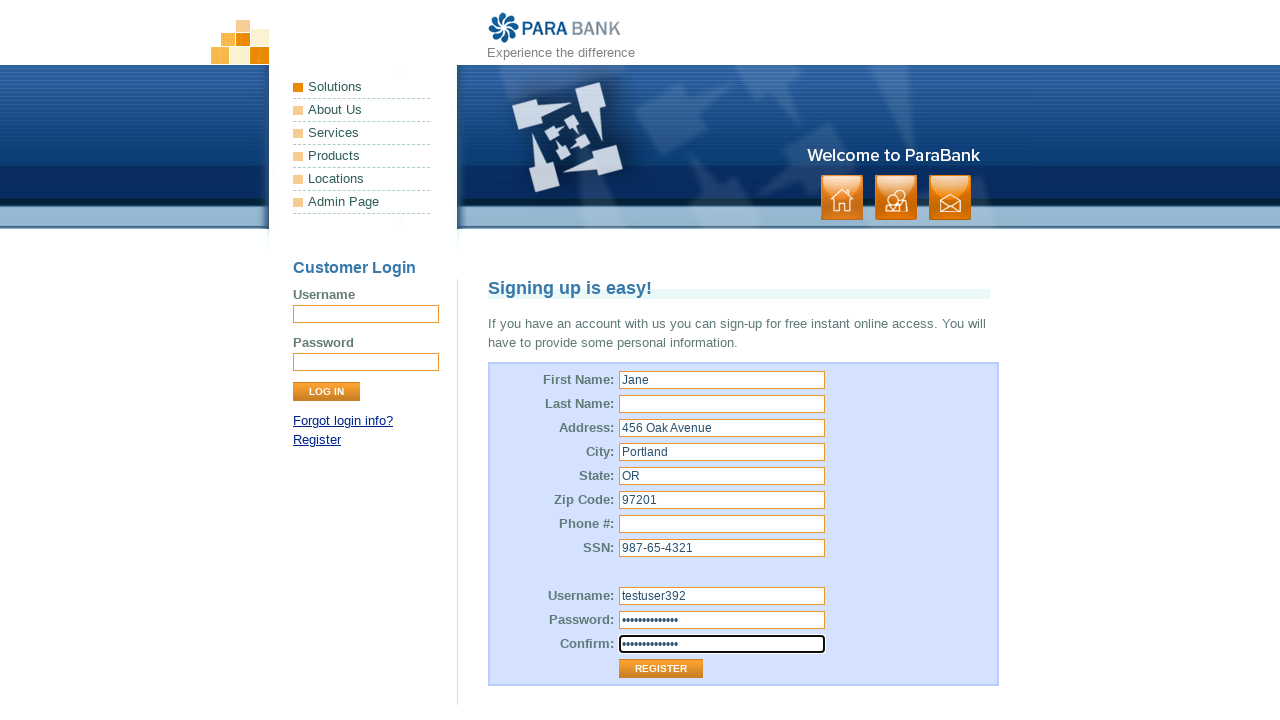

Clicked Register button to submit form with missing last name at (661, 669) on input[value='Register']
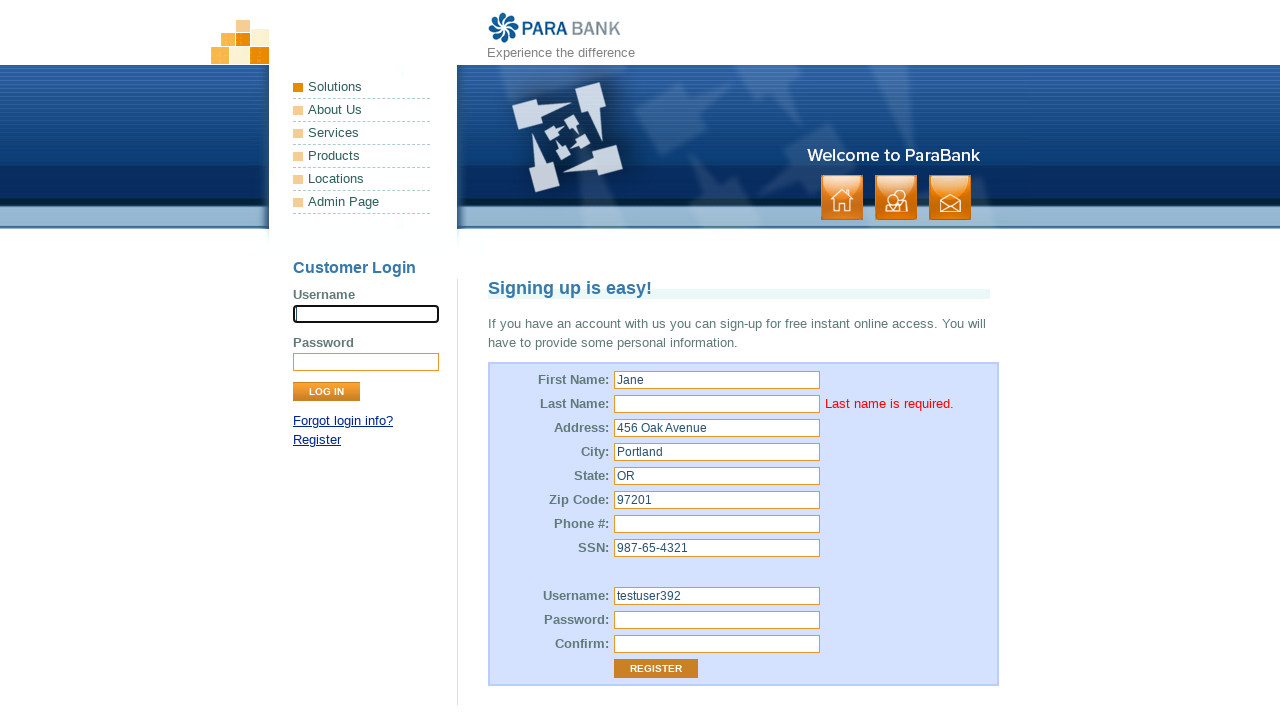

Error message appeared, confirming validation for missing required field
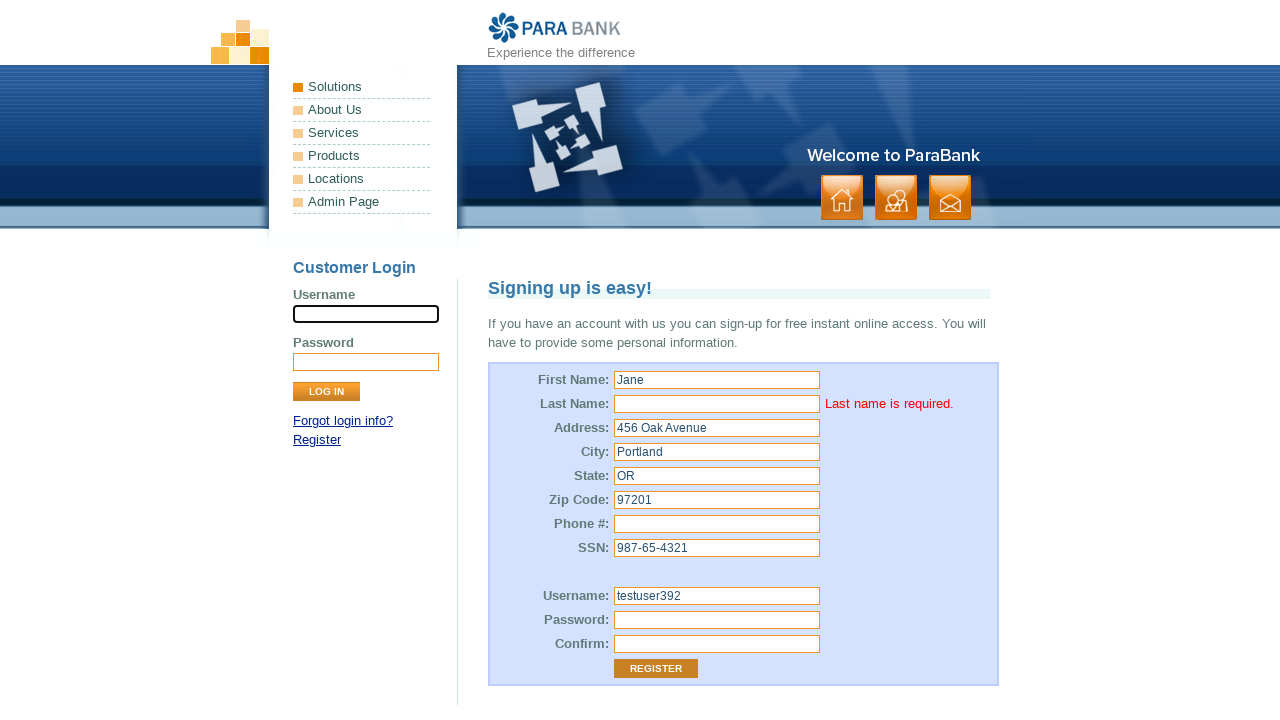

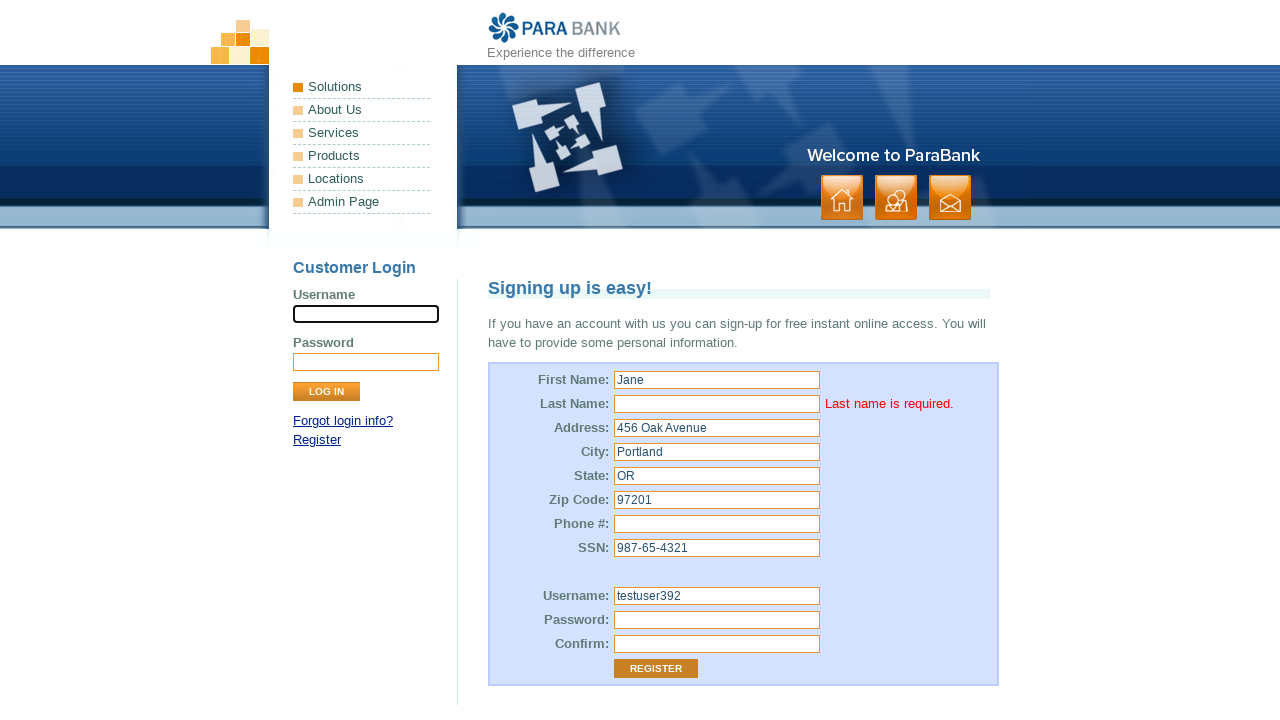